Tests marking individual todo items as complete by checking their checkboxes

Starting URL: https://demo.playwright.dev/todomvc

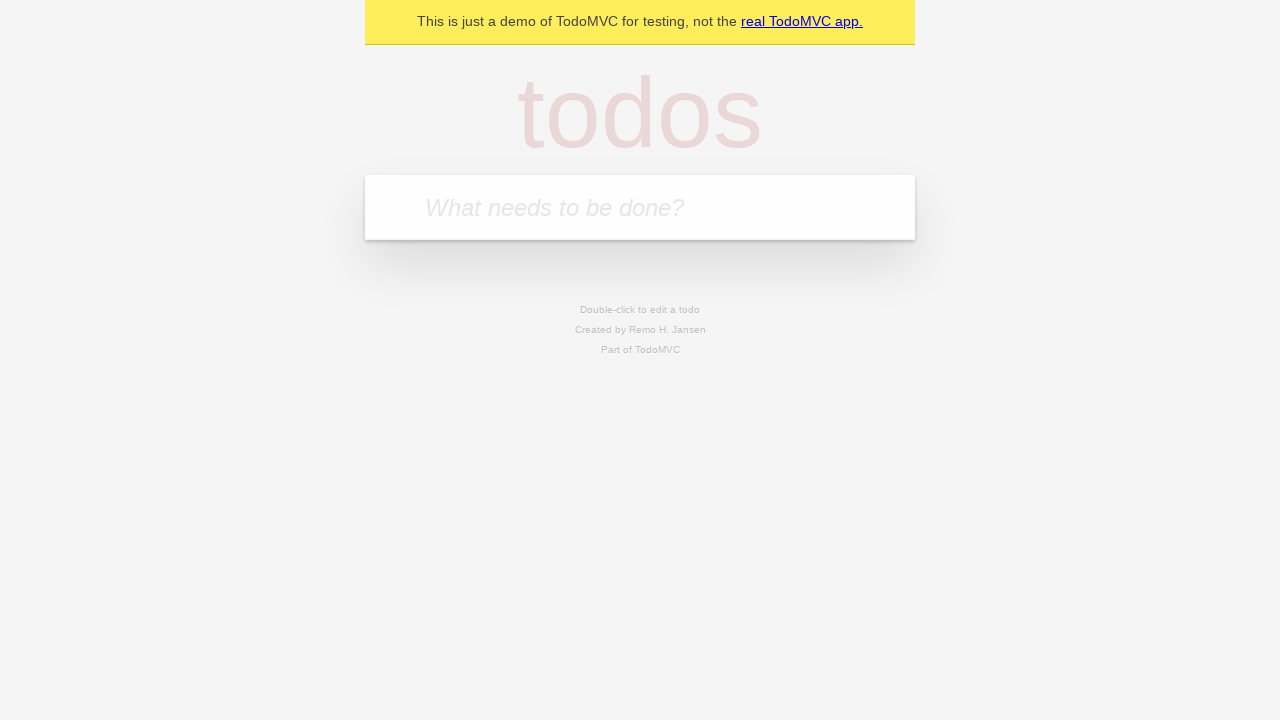

Filled todo input with 'buy some cheese' on internal:attr=[placeholder="What needs to be done?"i]
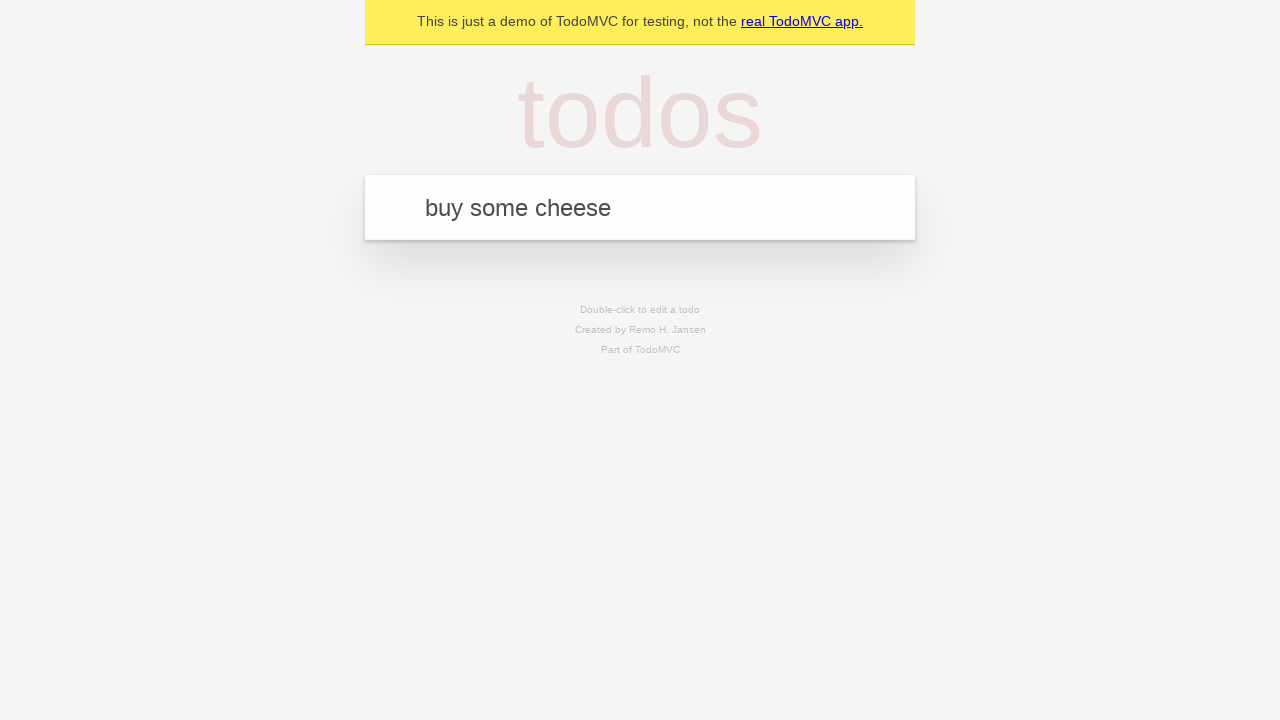

Pressed Enter to add first todo item on internal:attr=[placeholder="What needs to be done?"i]
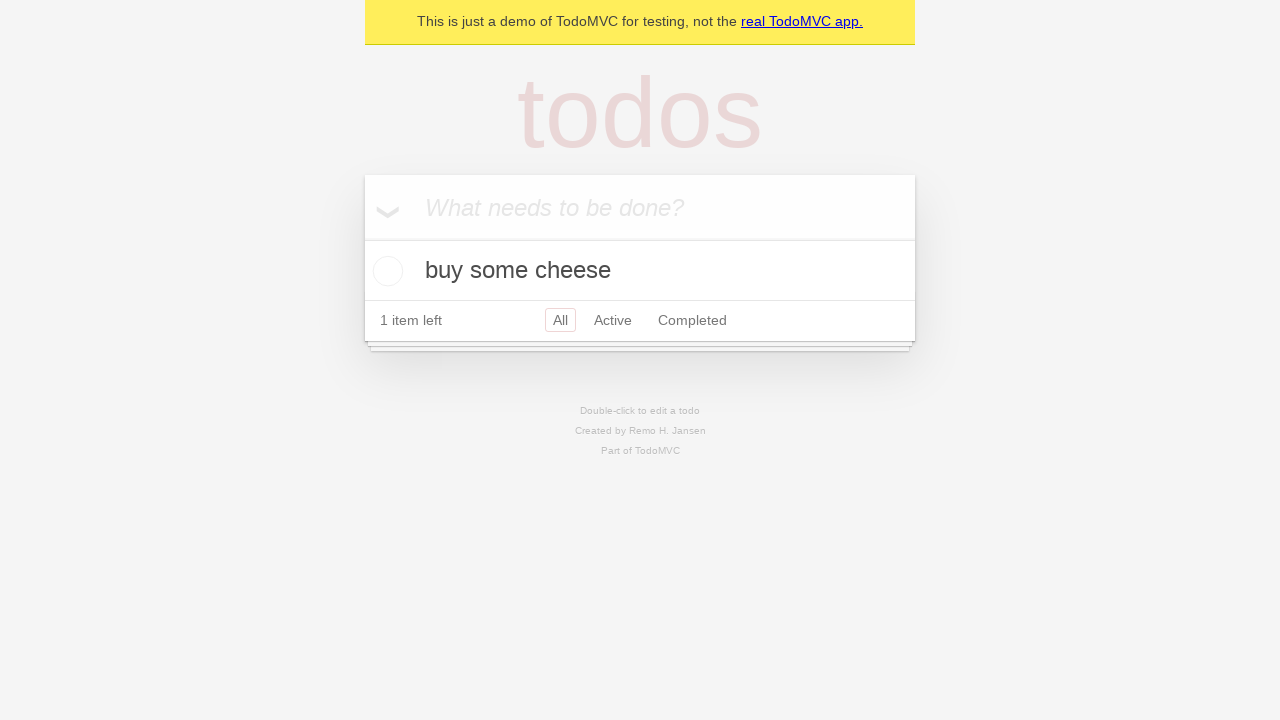

Filled todo input with 'feed the cat' on internal:attr=[placeholder="What needs to be done?"i]
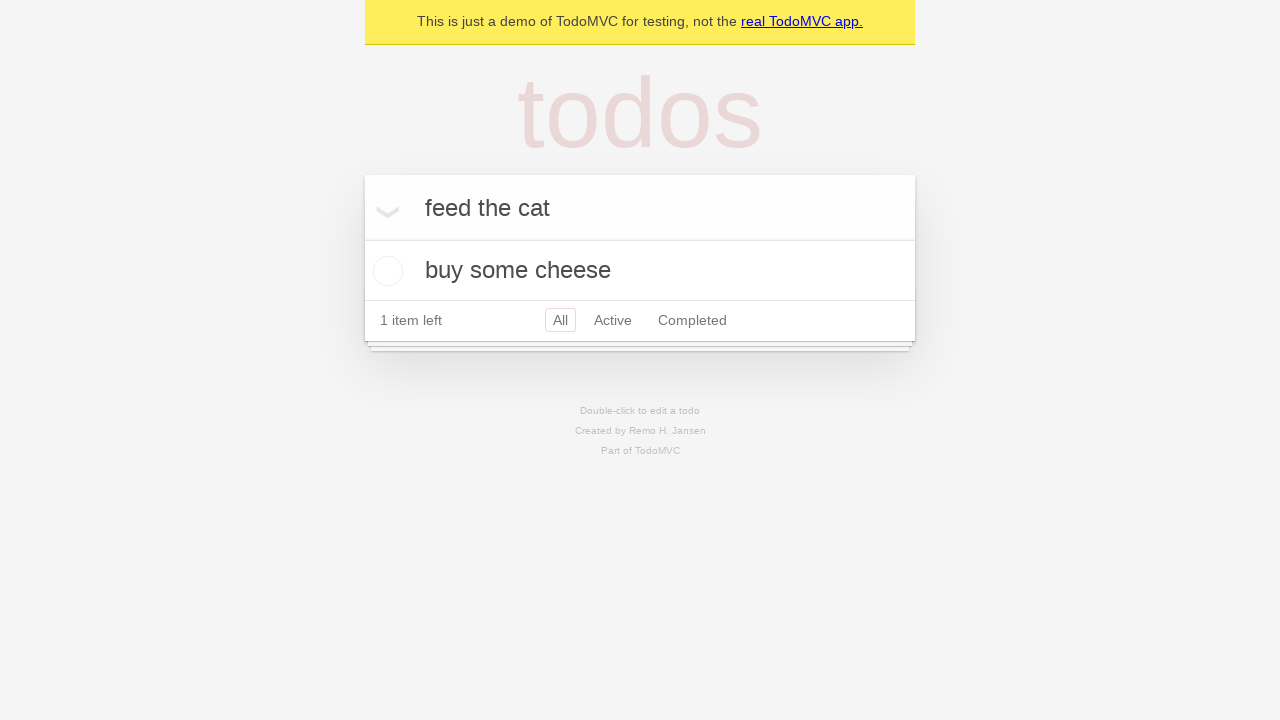

Pressed Enter to add second todo item on internal:attr=[placeholder="What needs to be done?"i]
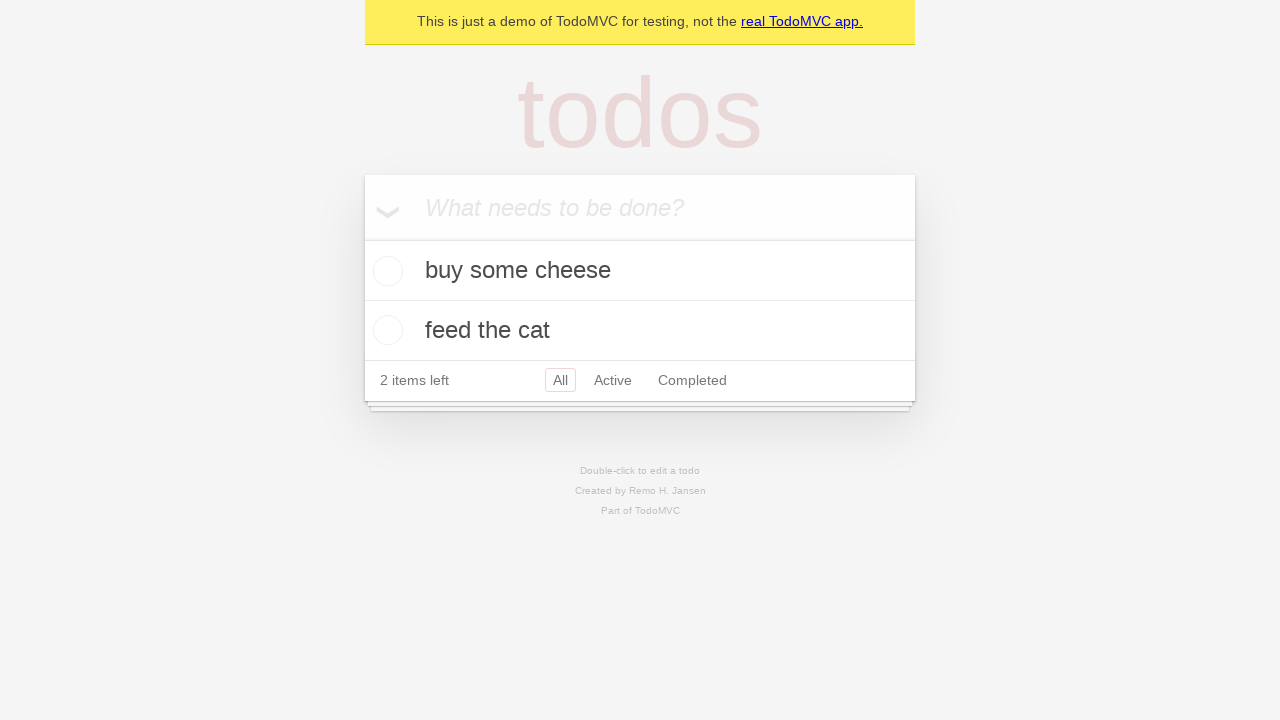

Waited for 2 todo items to be loaded in the DOM
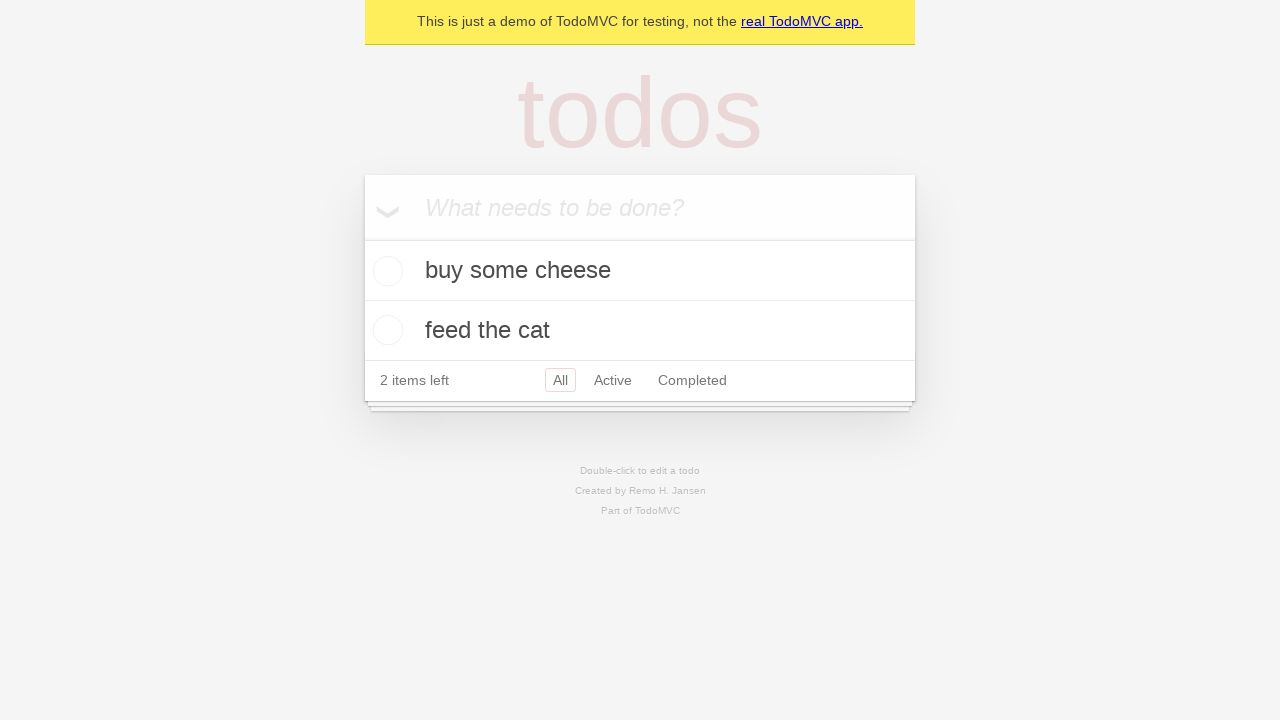

Checked checkbox for first todo item 'buy some cheese' at (385, 271) on internal:testid=[data-testid="todo-item"s] >> nth=0 >> internal:role=checkbox
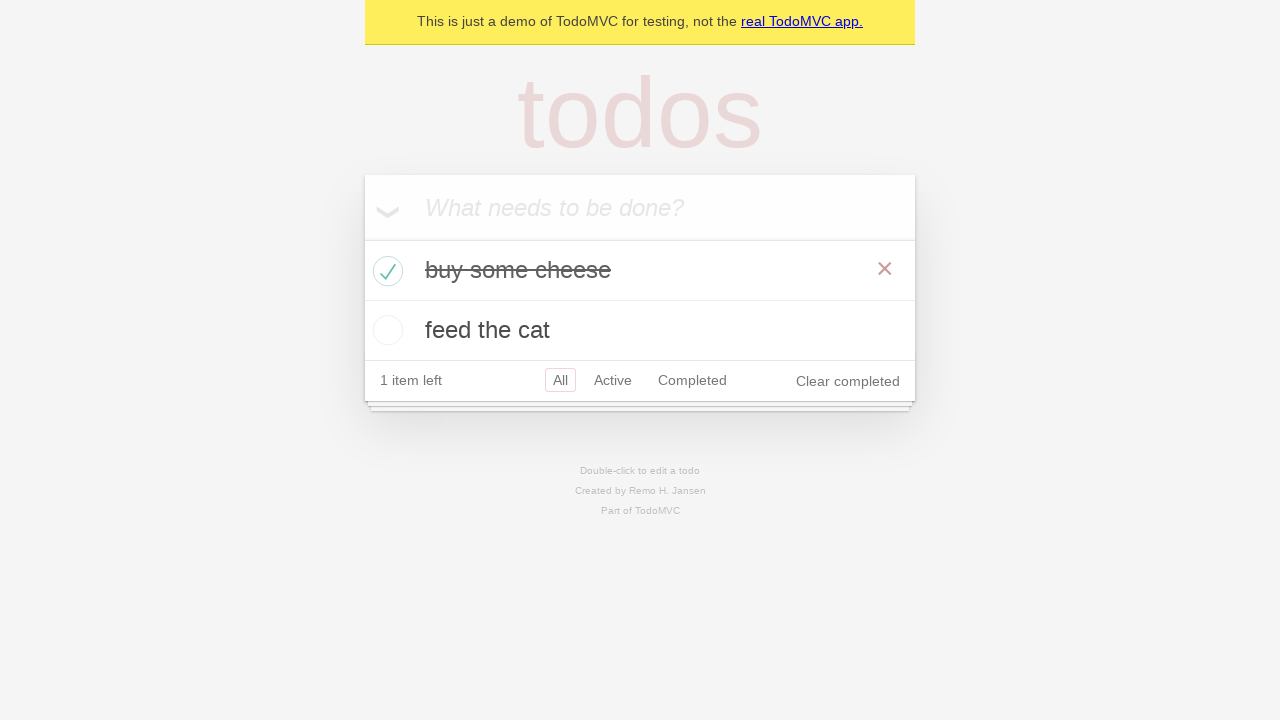

Checked checkbox for second todo item 'feed the cat' at (385, 330) on internal:testid=[data-testid="todo-item"s] >> nth=1 >> internal:role=checkbox
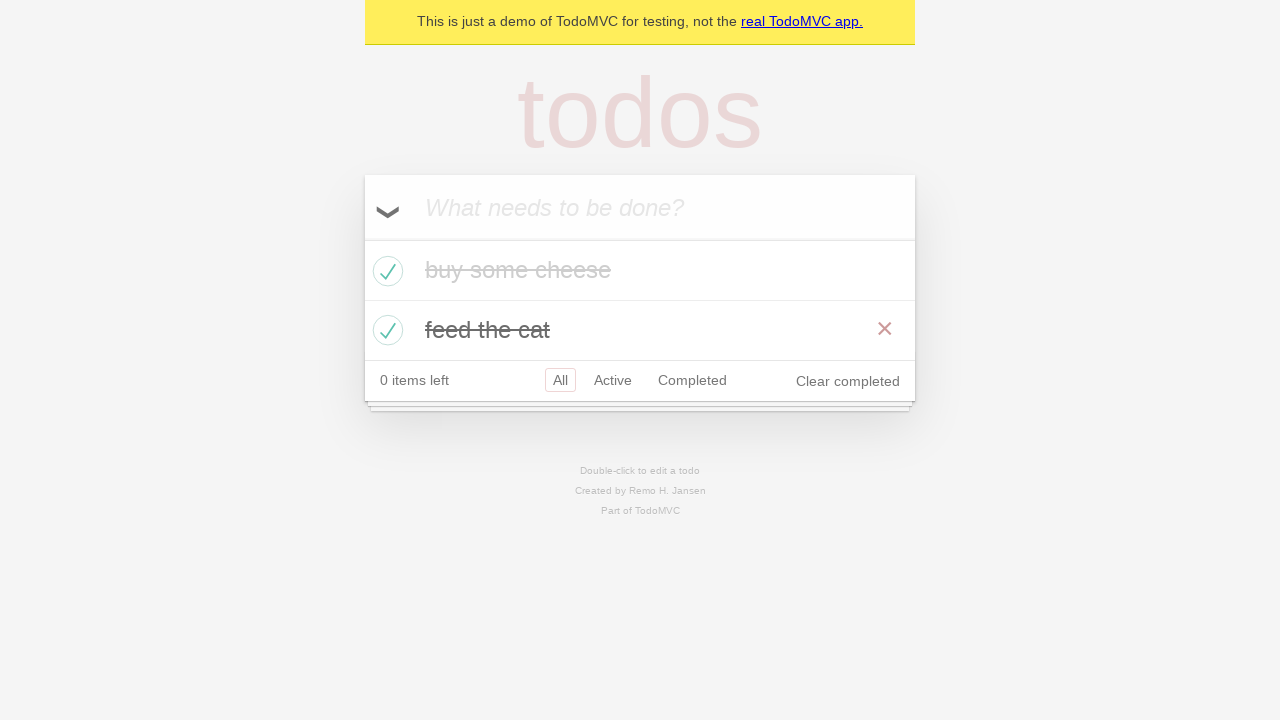

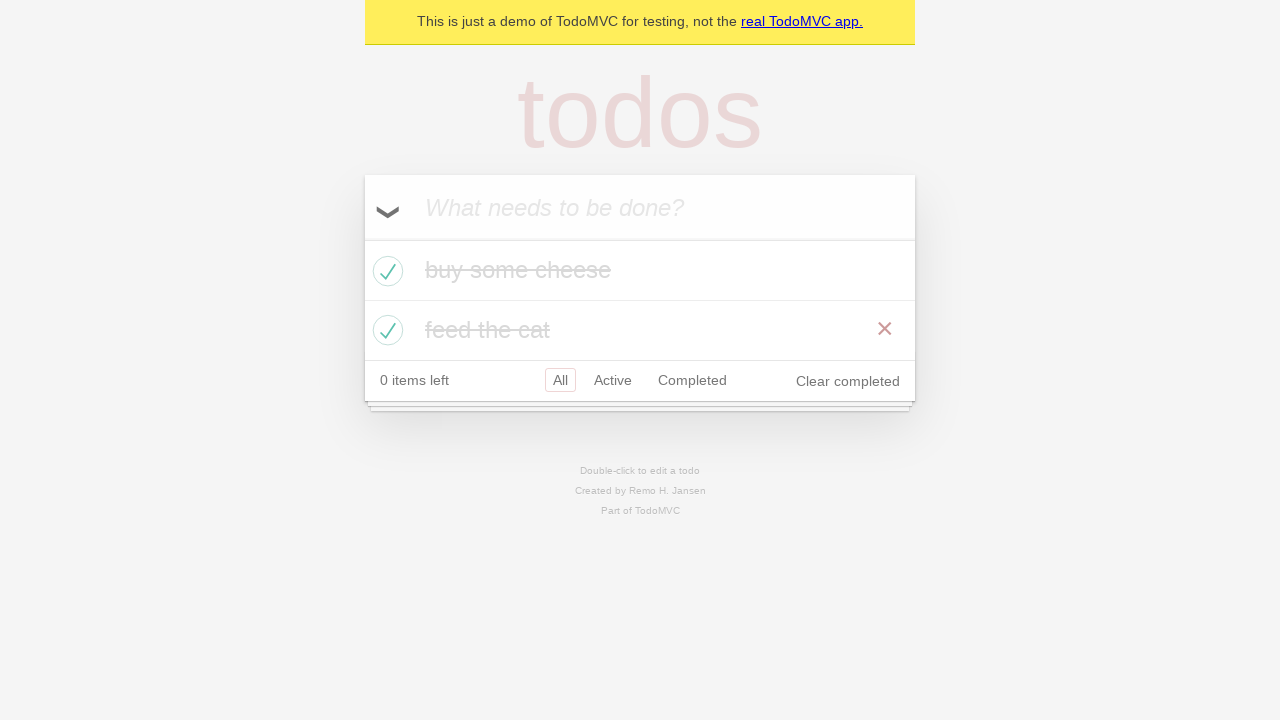